Tests a math problem form by calculating the sum of two displayed numbers and selecting the answer from a dropdown menu

Starting URL: https://suninjuly.github.io/selects1.html

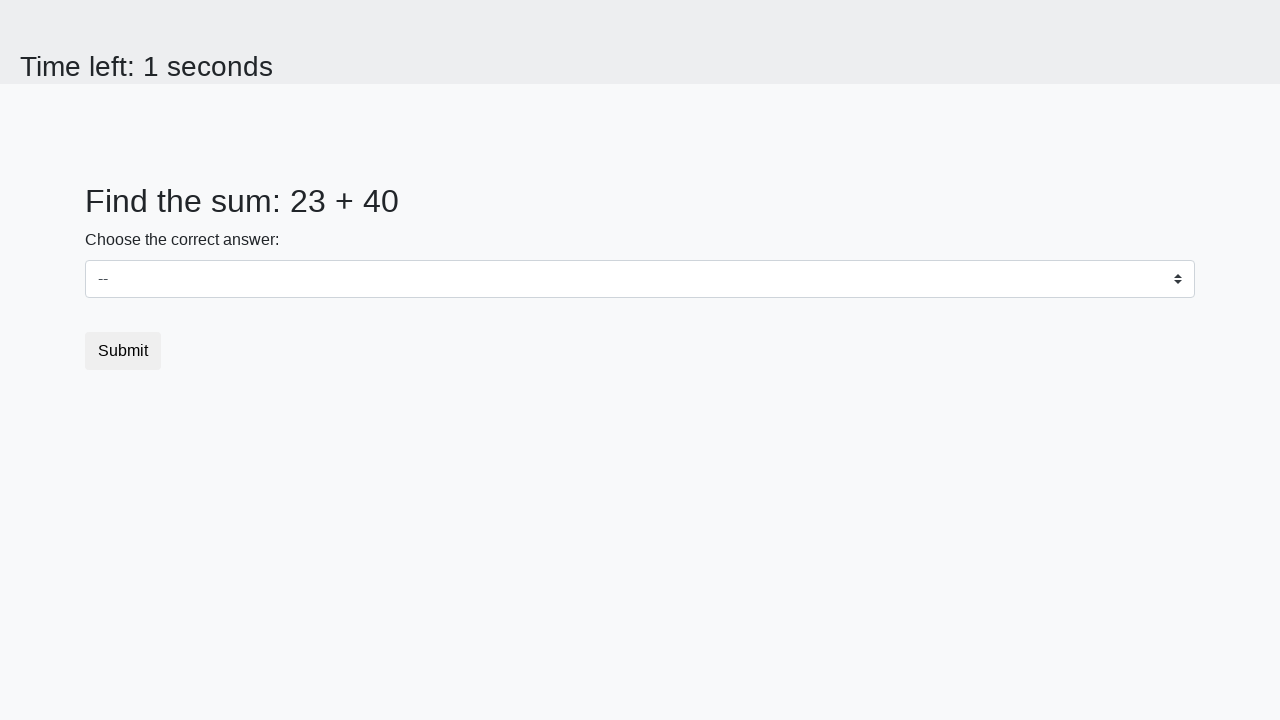

Retrieved first number from #num1 element
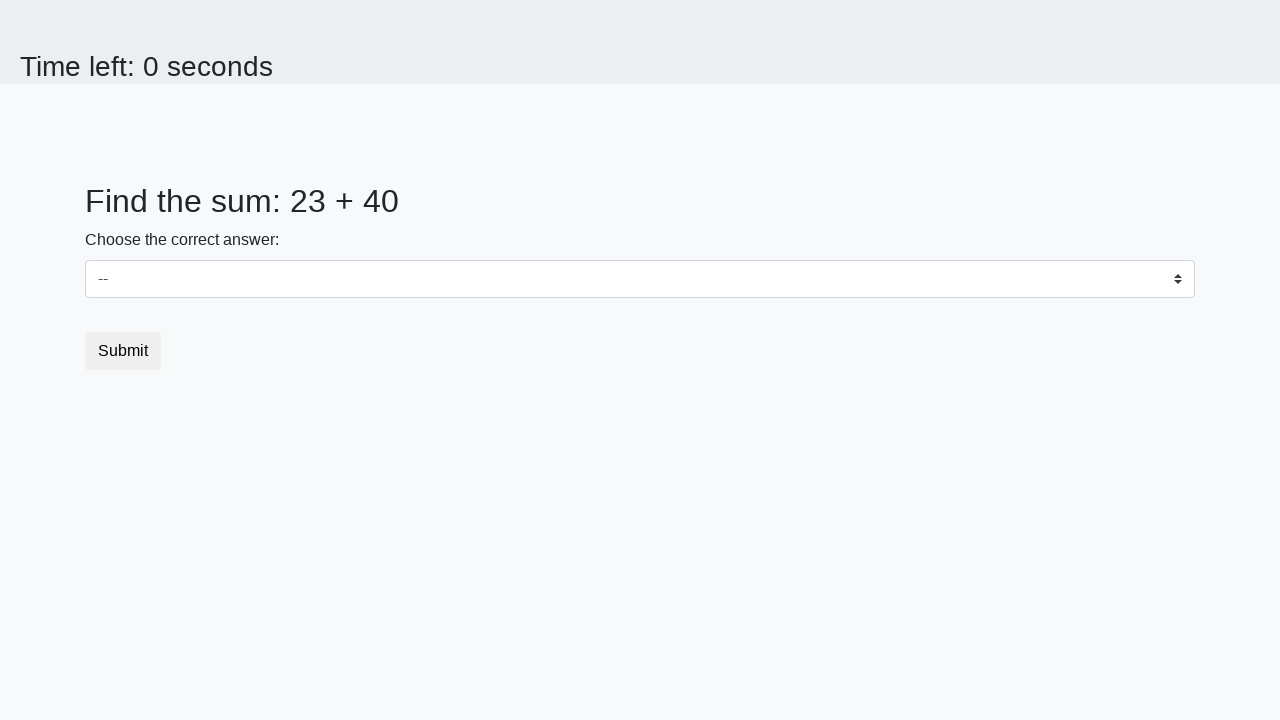

Retrieved second number from #num2 element
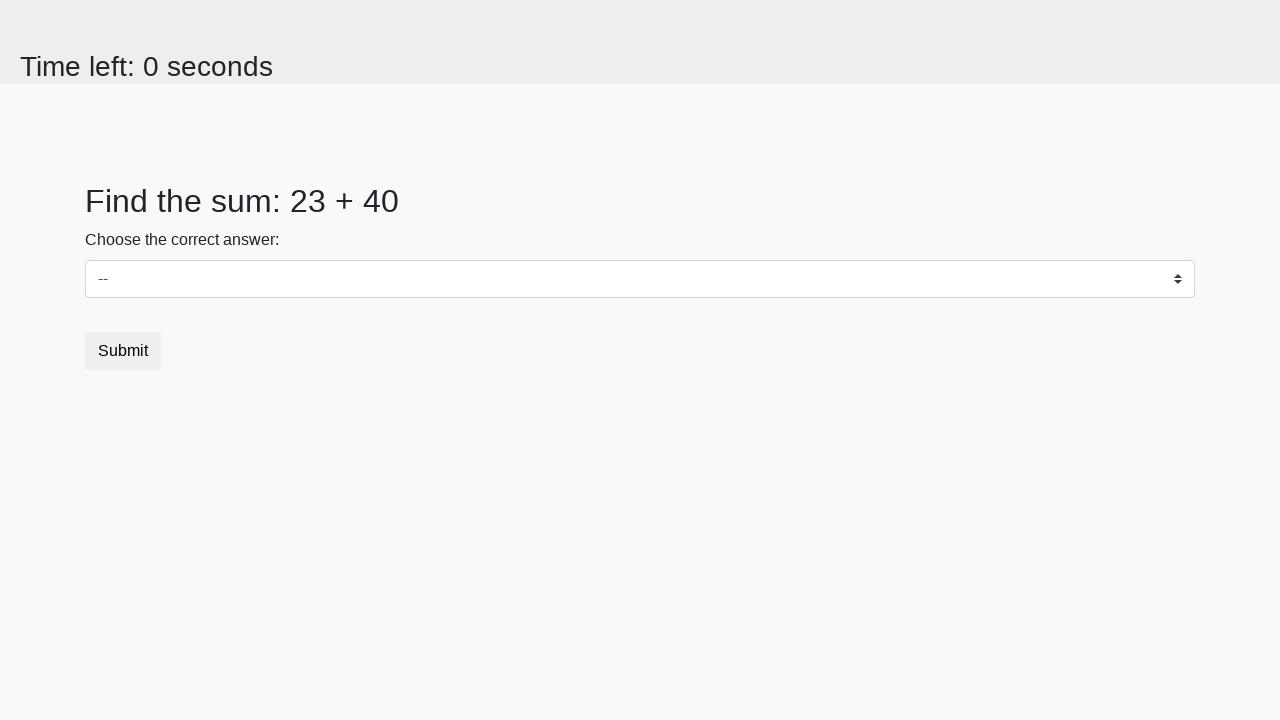

Calculated sum: 23 + 40 = 63
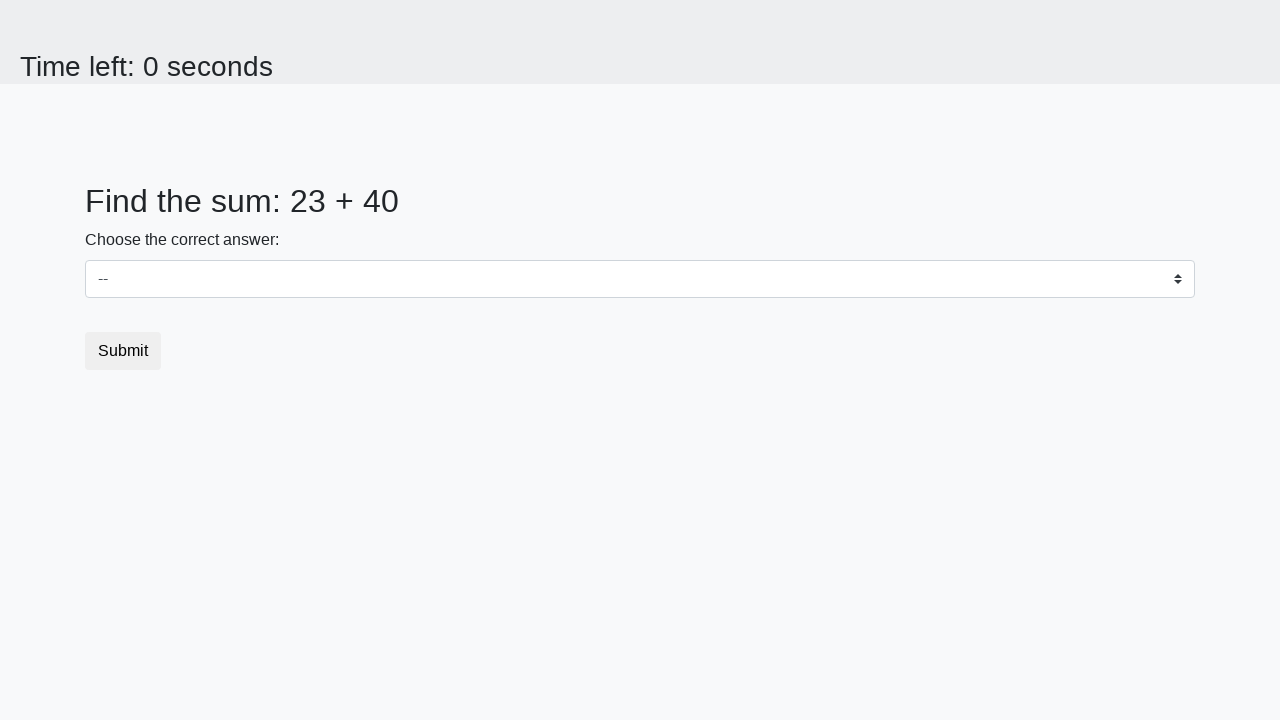

Selected answer '63' from dropdown menu on select
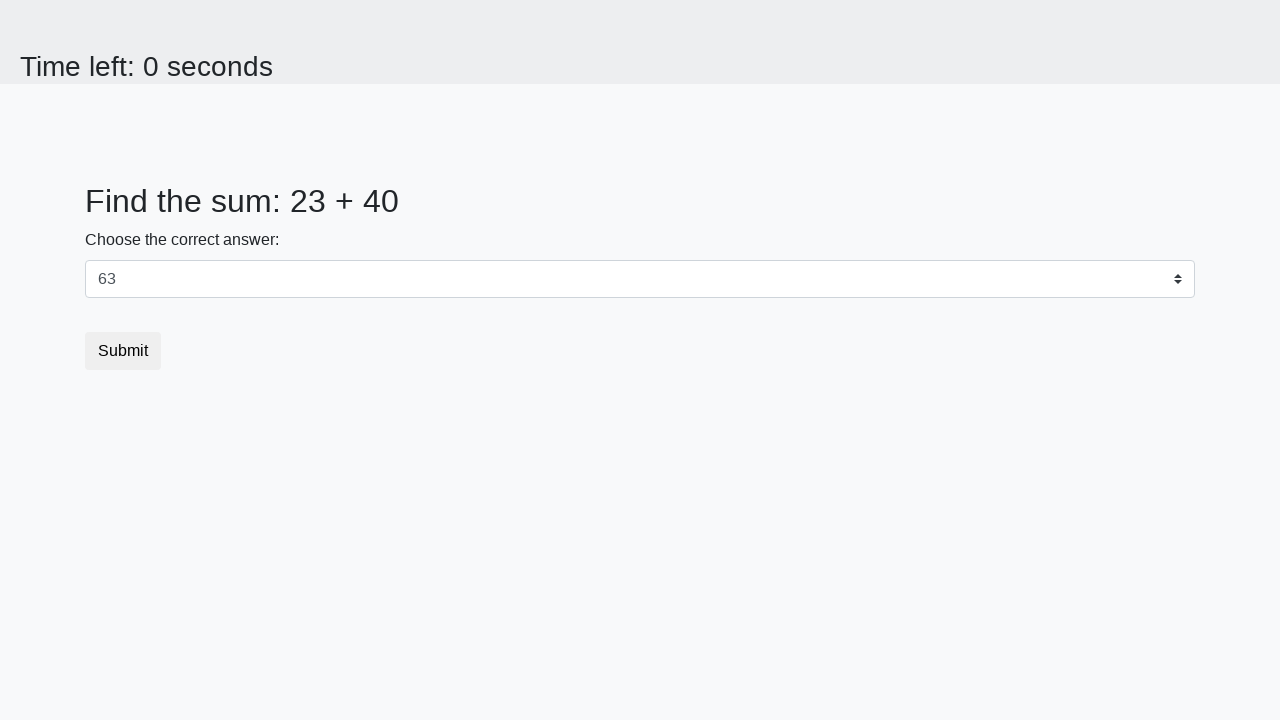

Clicked submit button to complete the form at (123, 351) on button
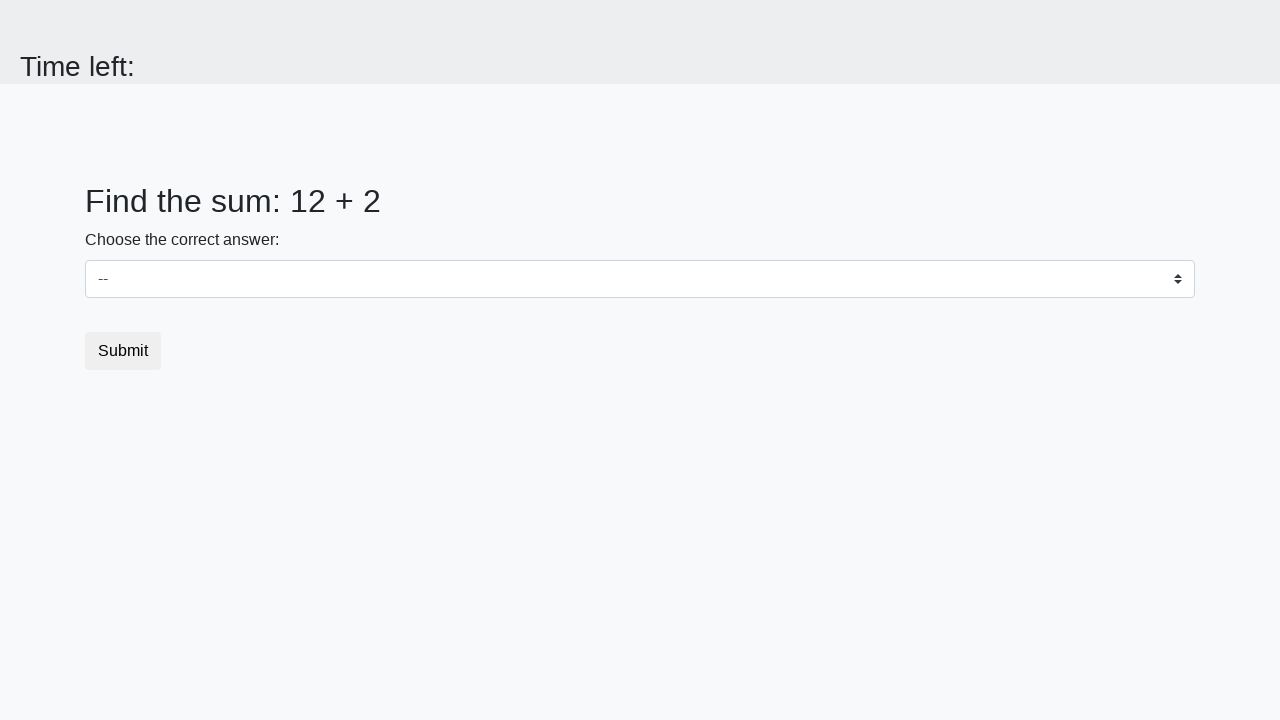

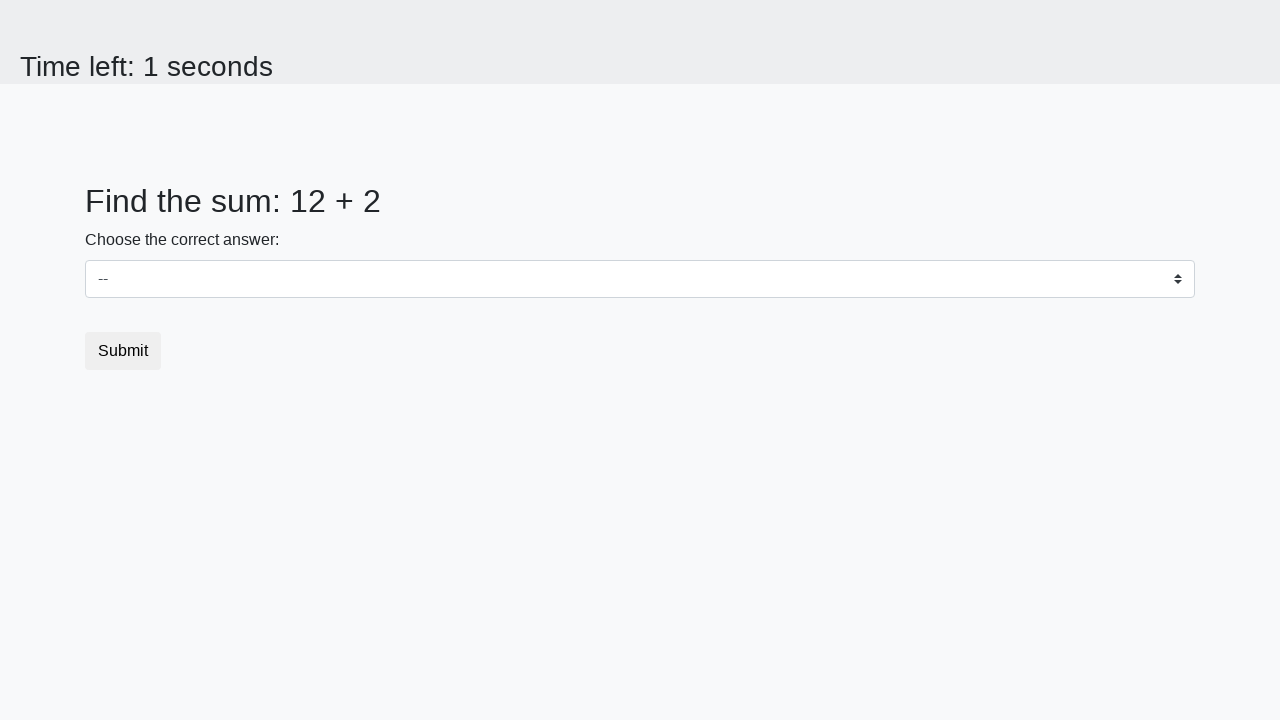